Tests browser alert handling by clicking on the "Alert with OK & Cancel" tab, triggering a confirmation alert, and dismissing it by clicking Cancel.

Starting URL: https://demo.automationtesting.in/Alerts.html

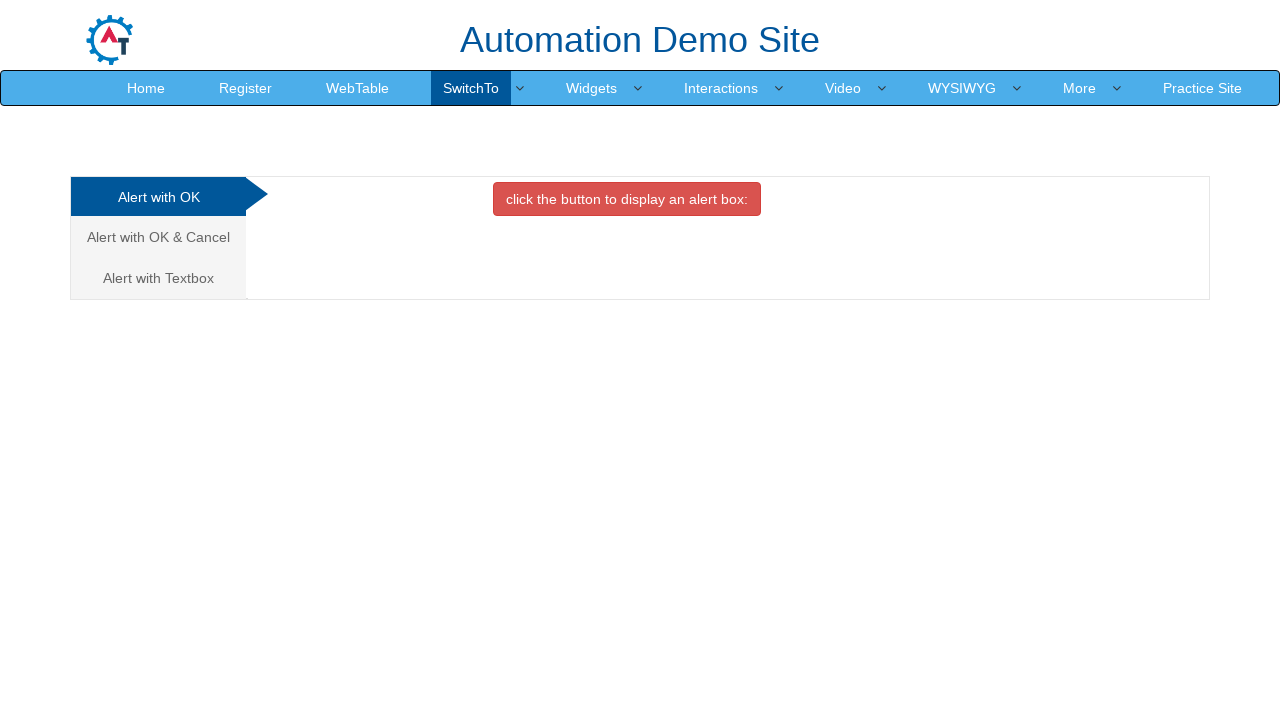

Set viewport size to 1920x1080
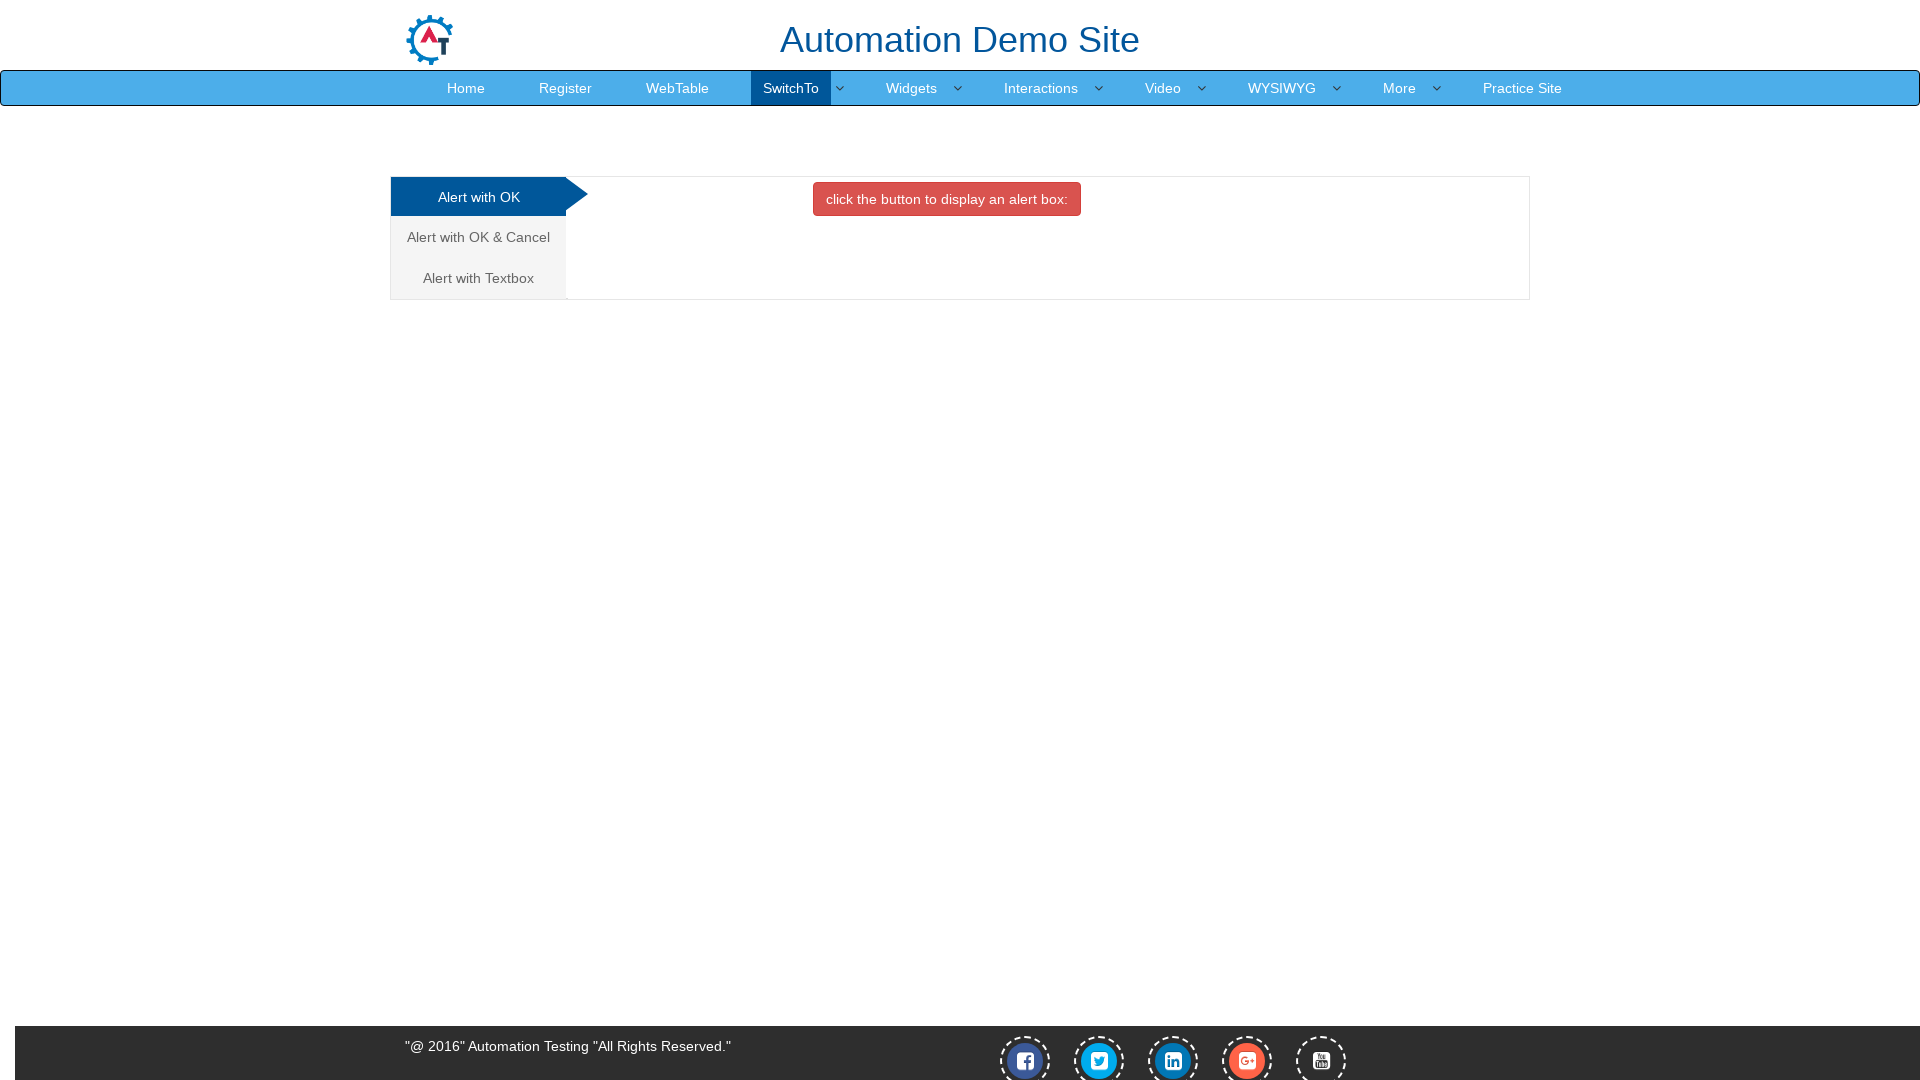

Clicked on 'Alert with OK & Cancel' tab at (478, 237) on xpath=//*[contains(@href,'CancelTab')]
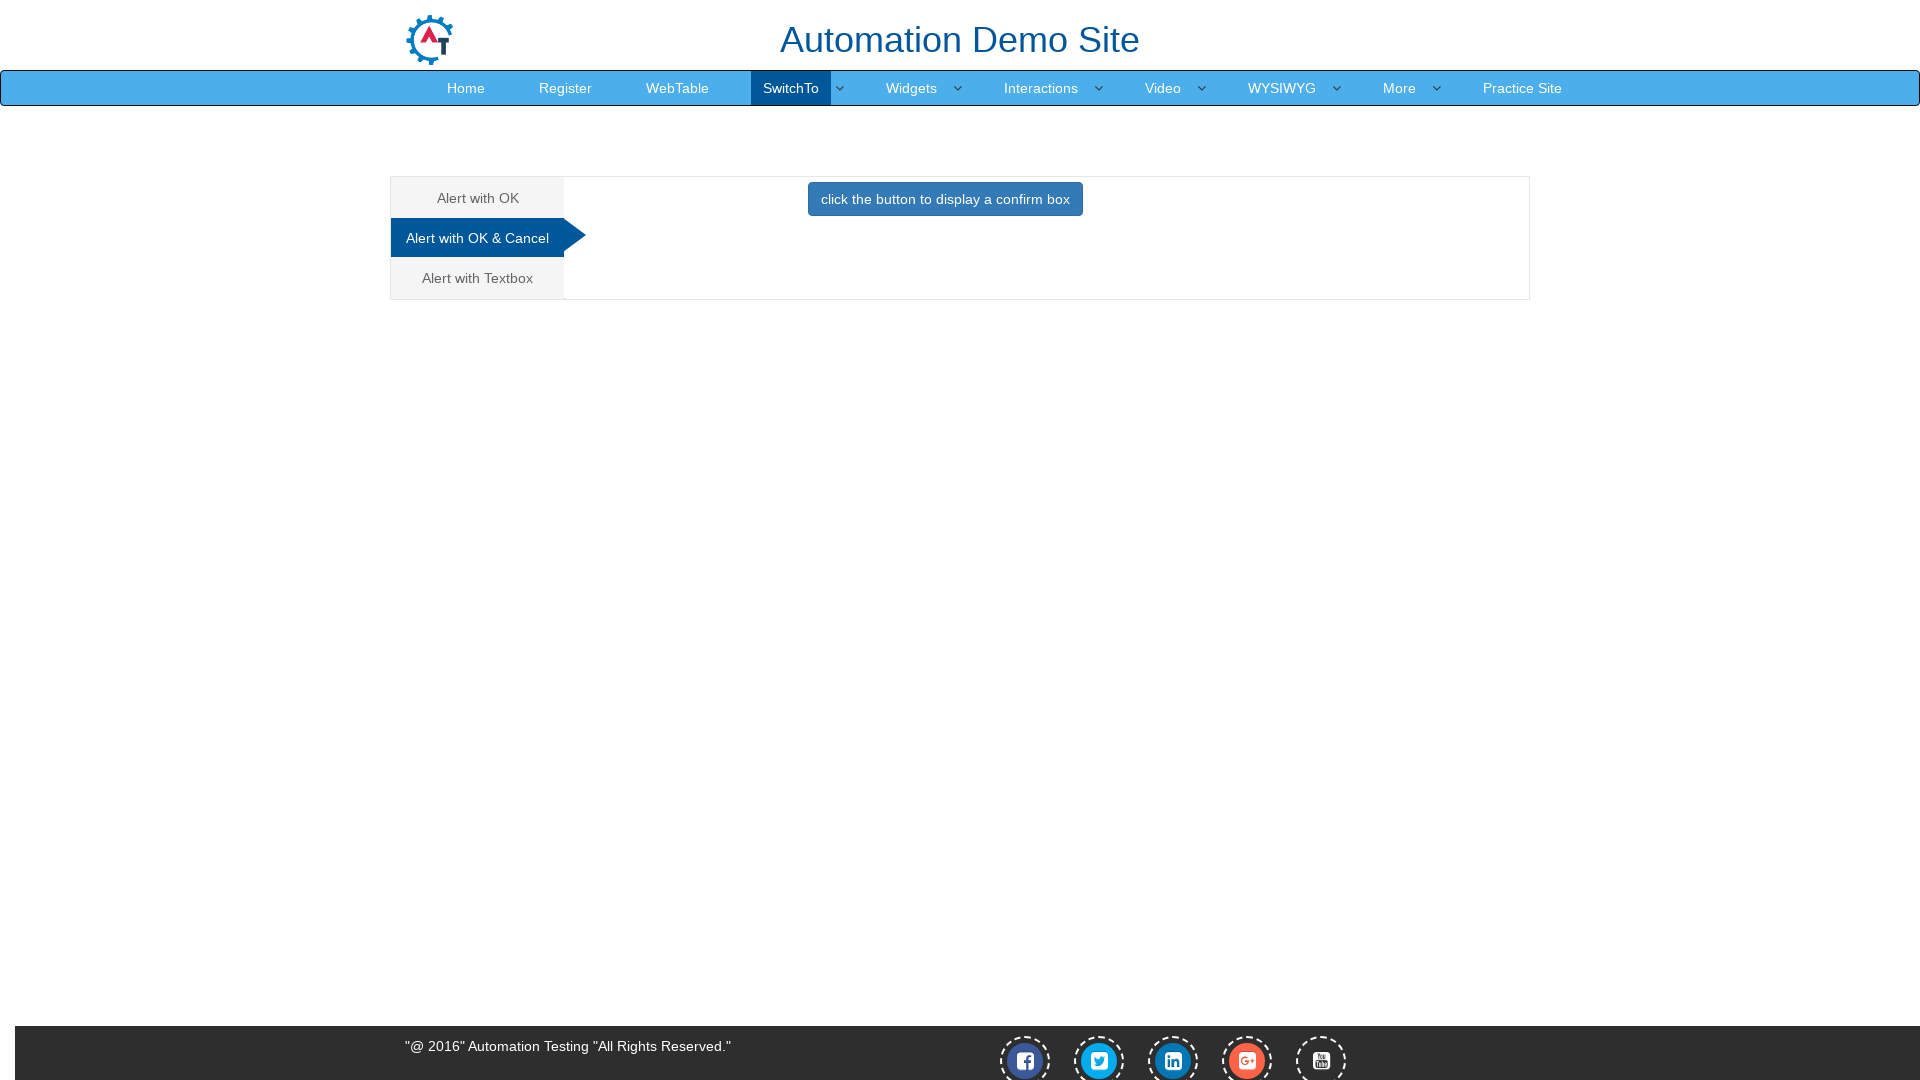

Set up dialog handler to dismiss alerts
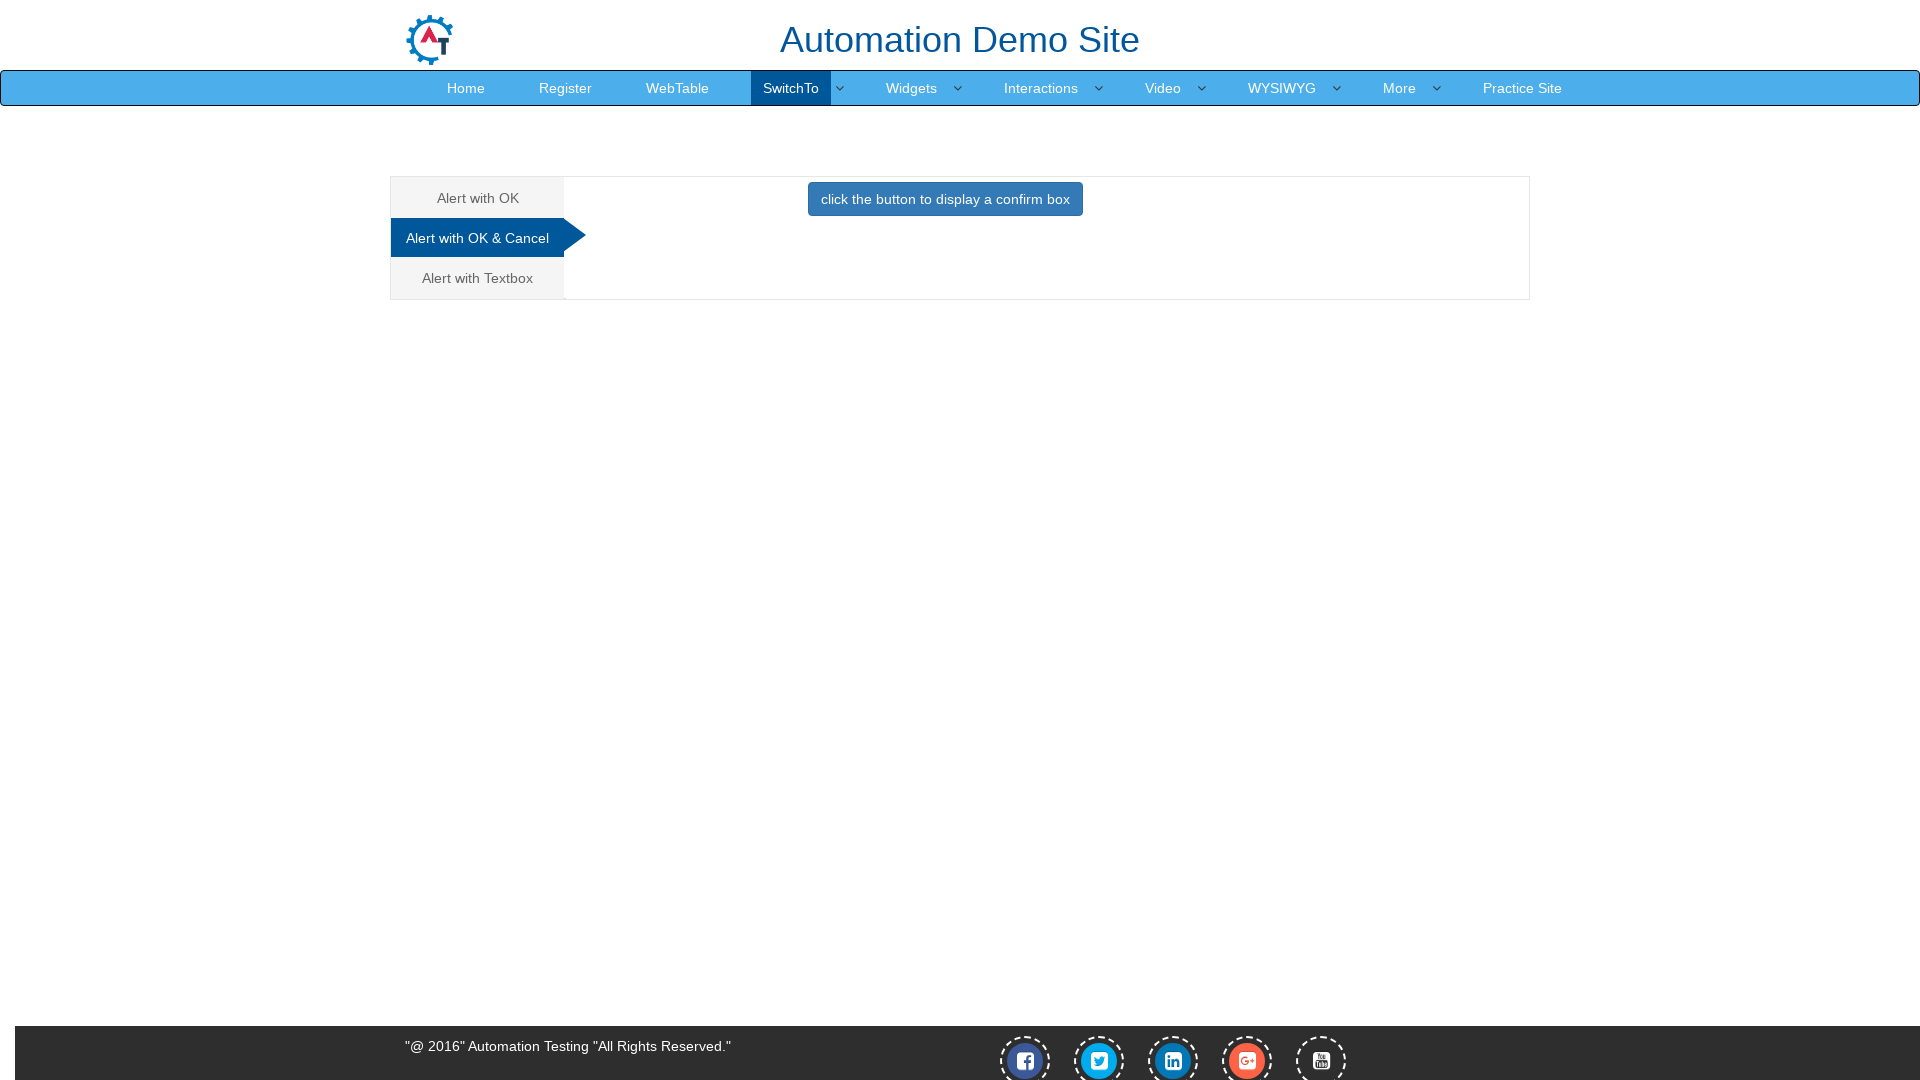

Clicked button to trigger confirmation alert at (945, 199) on button.btn.btn-primary
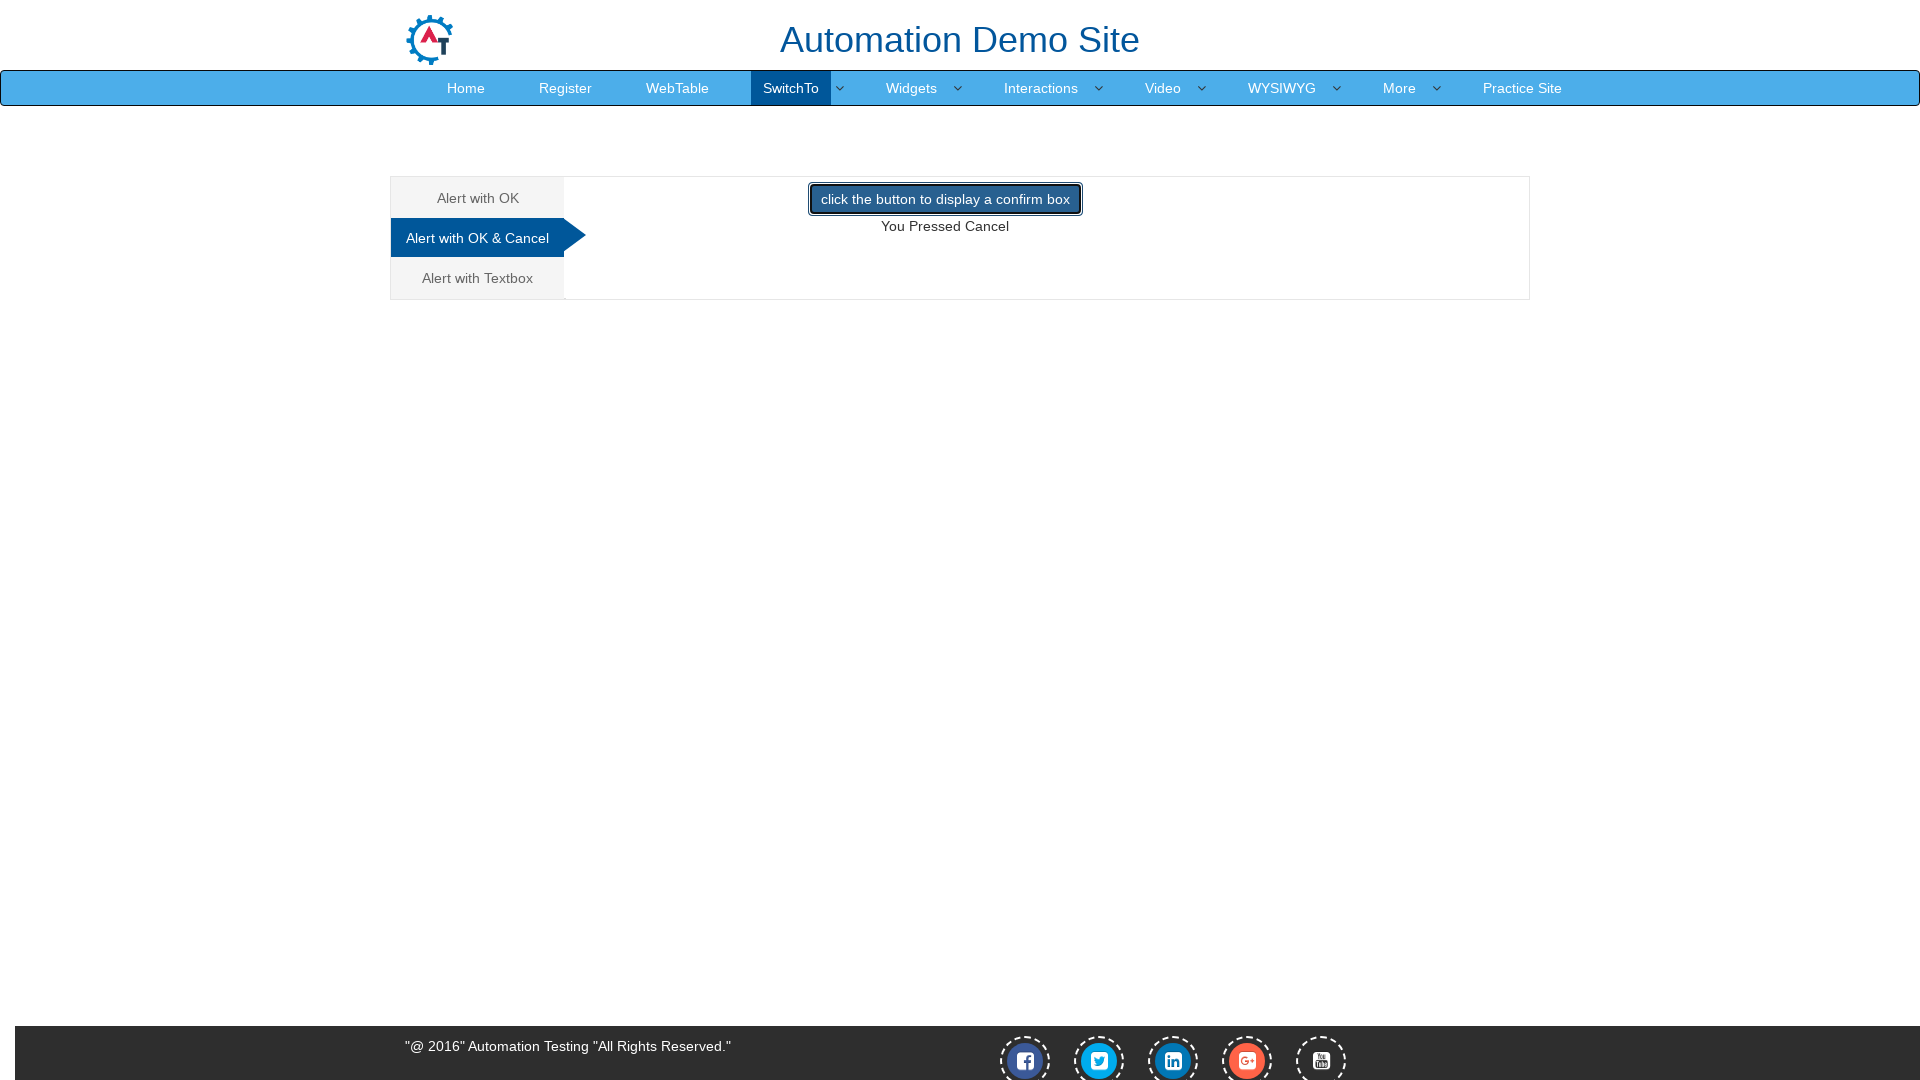

Waited for alert interaction to complete
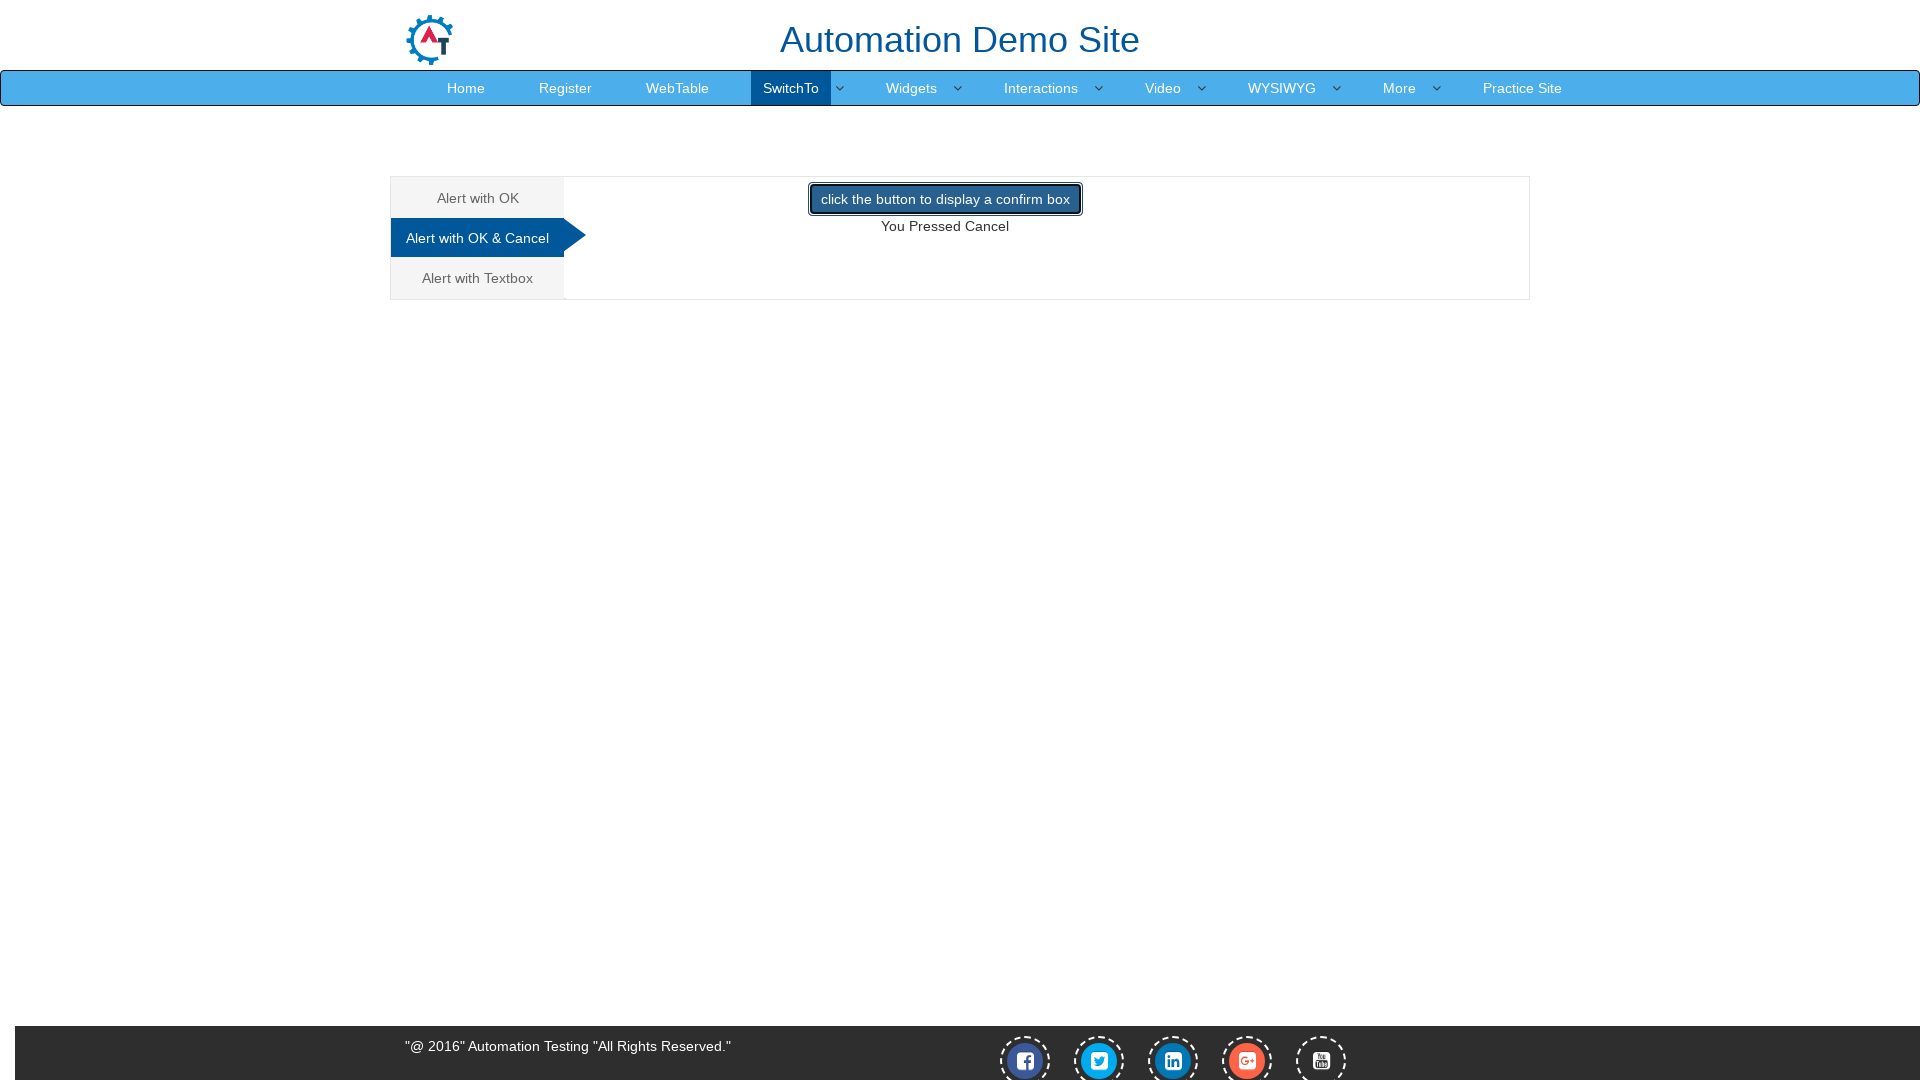

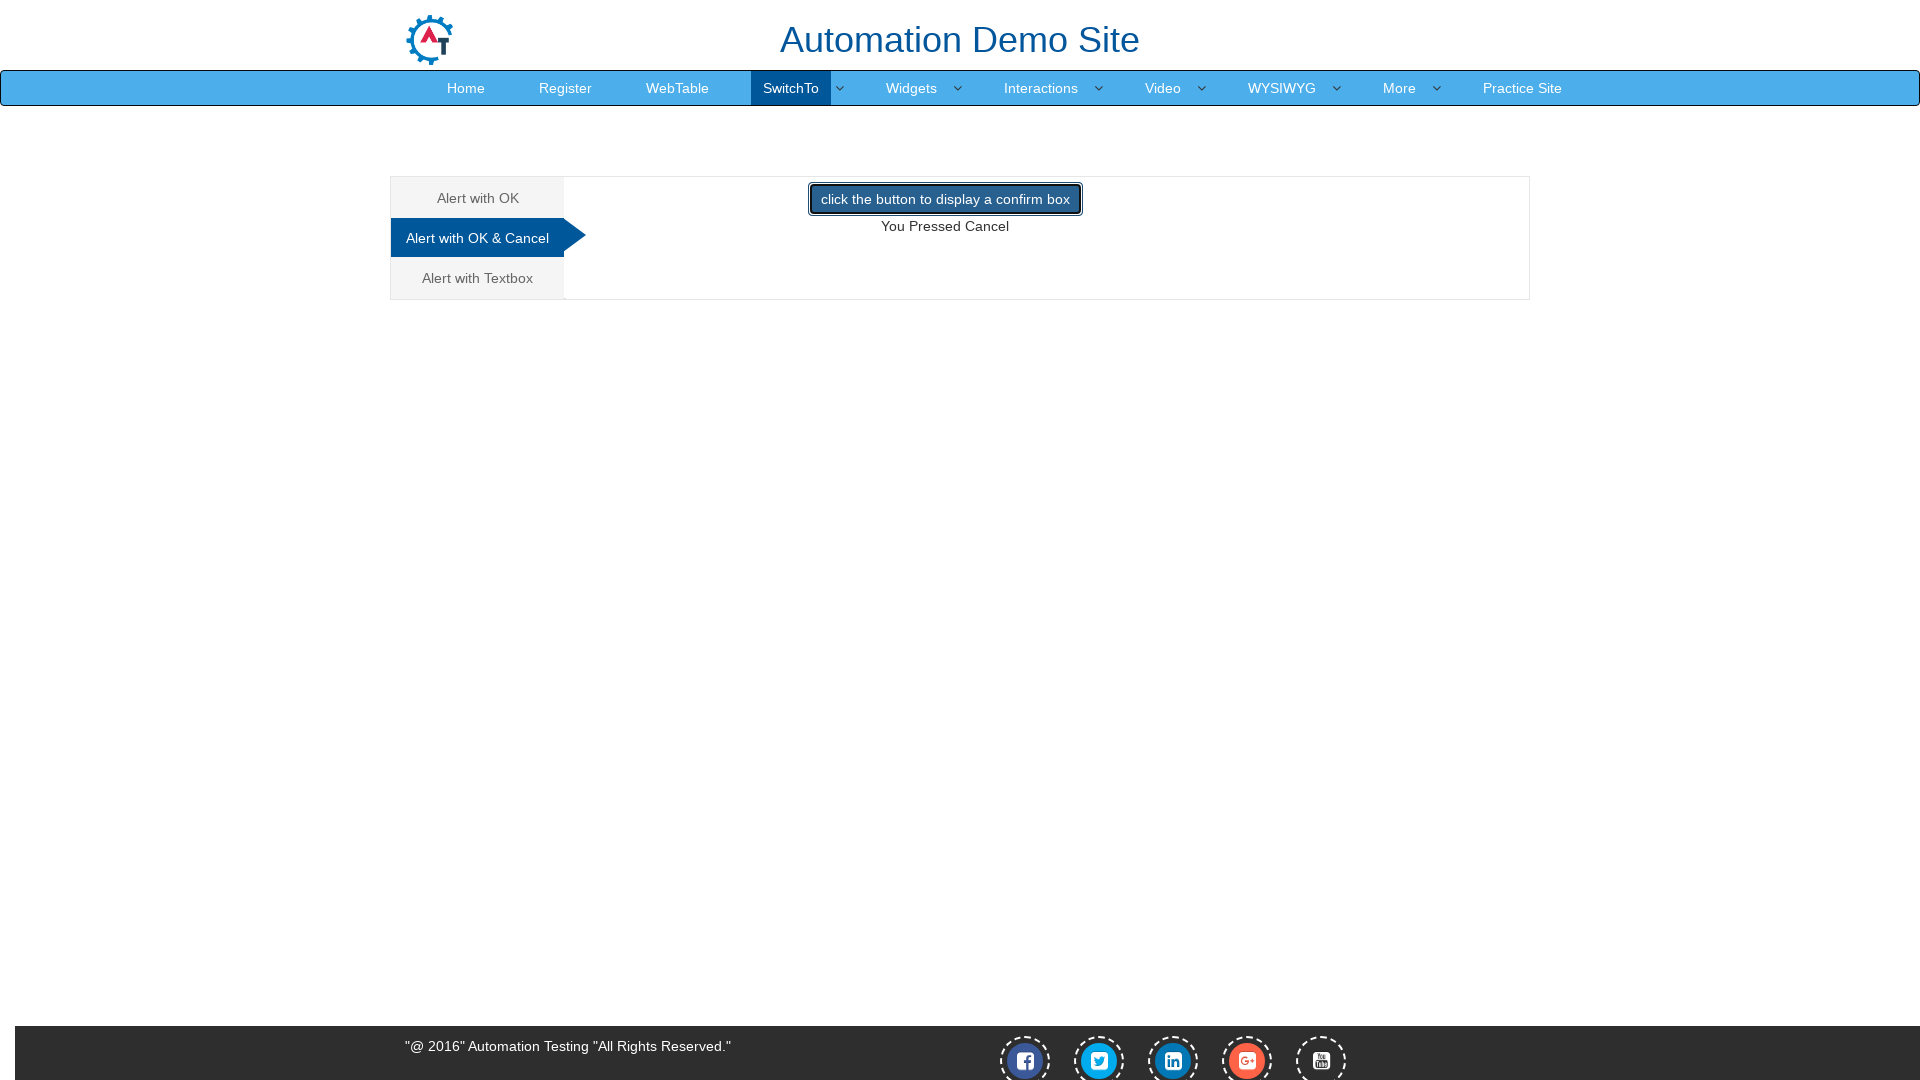